Tests calendar date picker by selecting a specific date (April 10, 2021)

Starting URL: https://rahulshettyacademy.com/seleniumPractise/#/offers

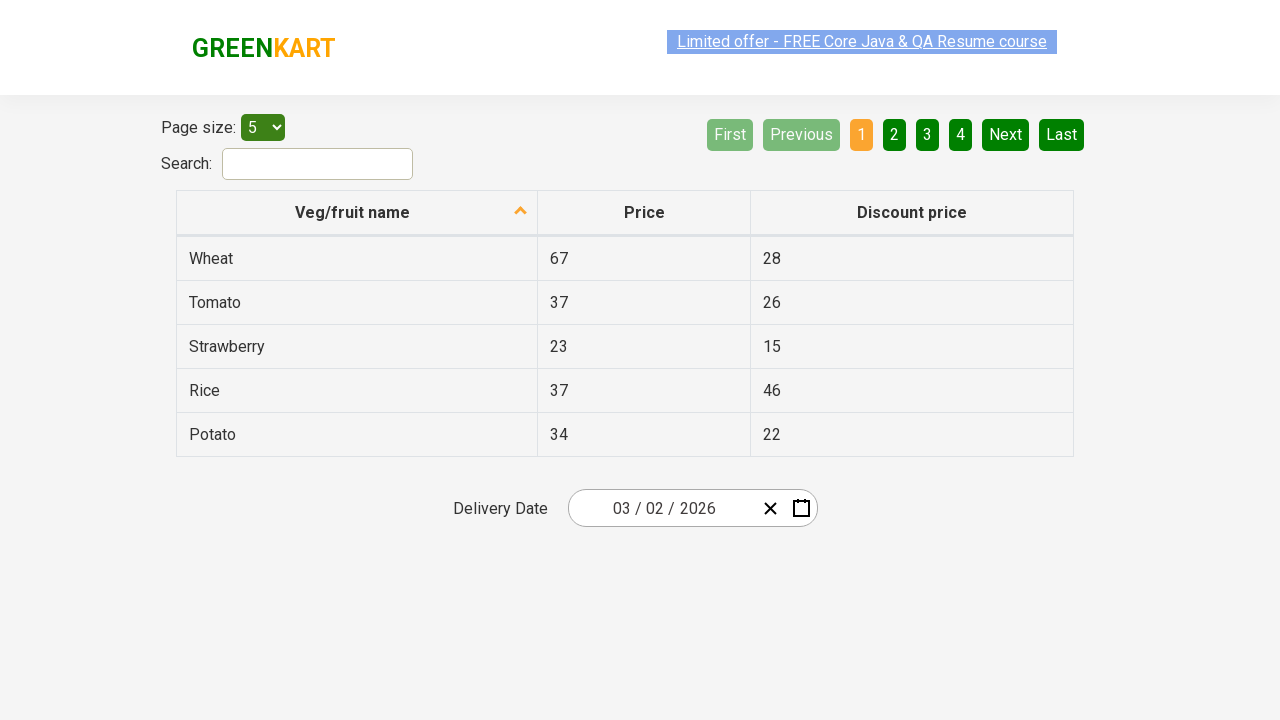

Clicked calendar button to open date picker at (801, 508) on button[class*='calendar-button']
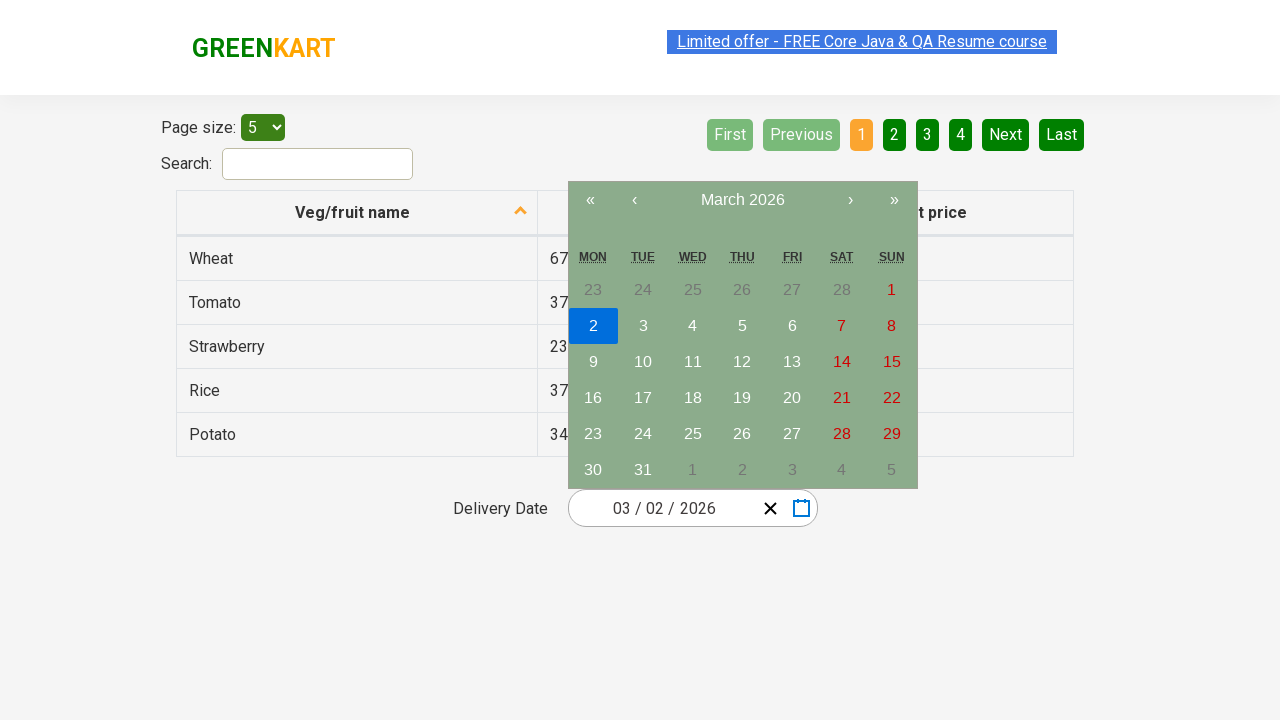

Clicked navigation label to access year view at (742, 200) on .react-calendar__navigation__label
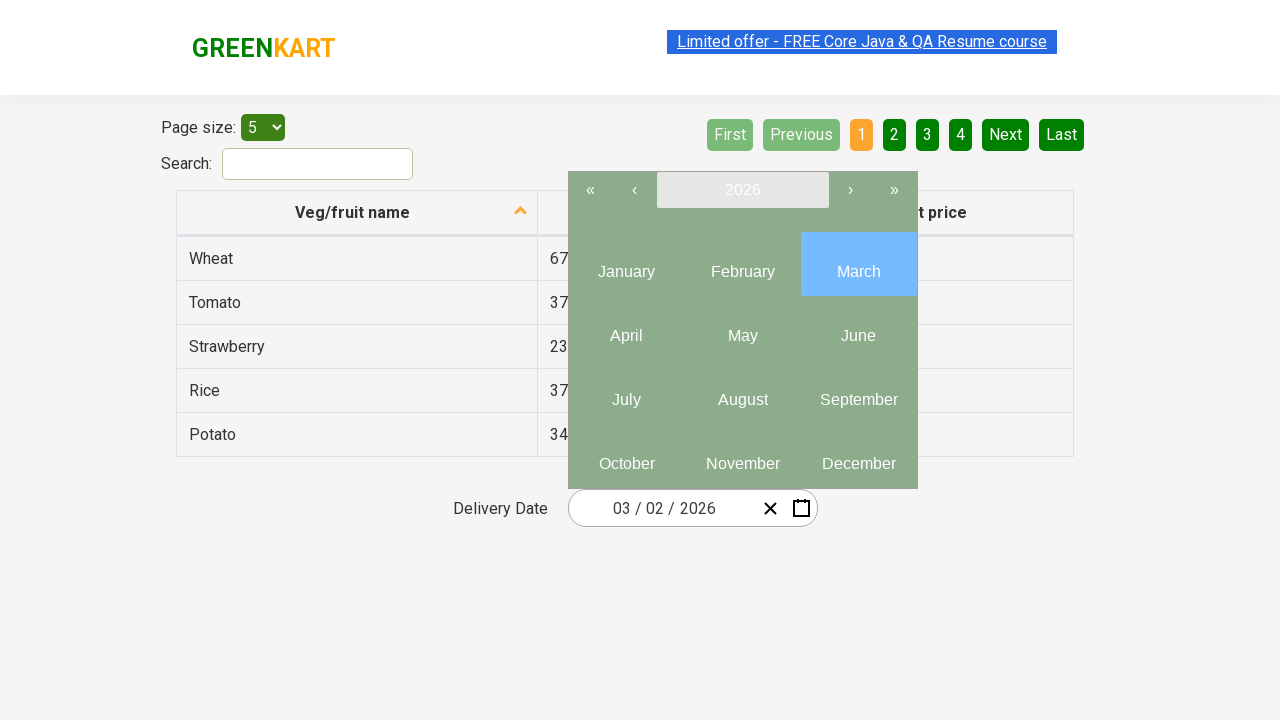

Clicked previous button to navigate to earlier year at (634, 190) on .react-calendar__navigation__prev-button
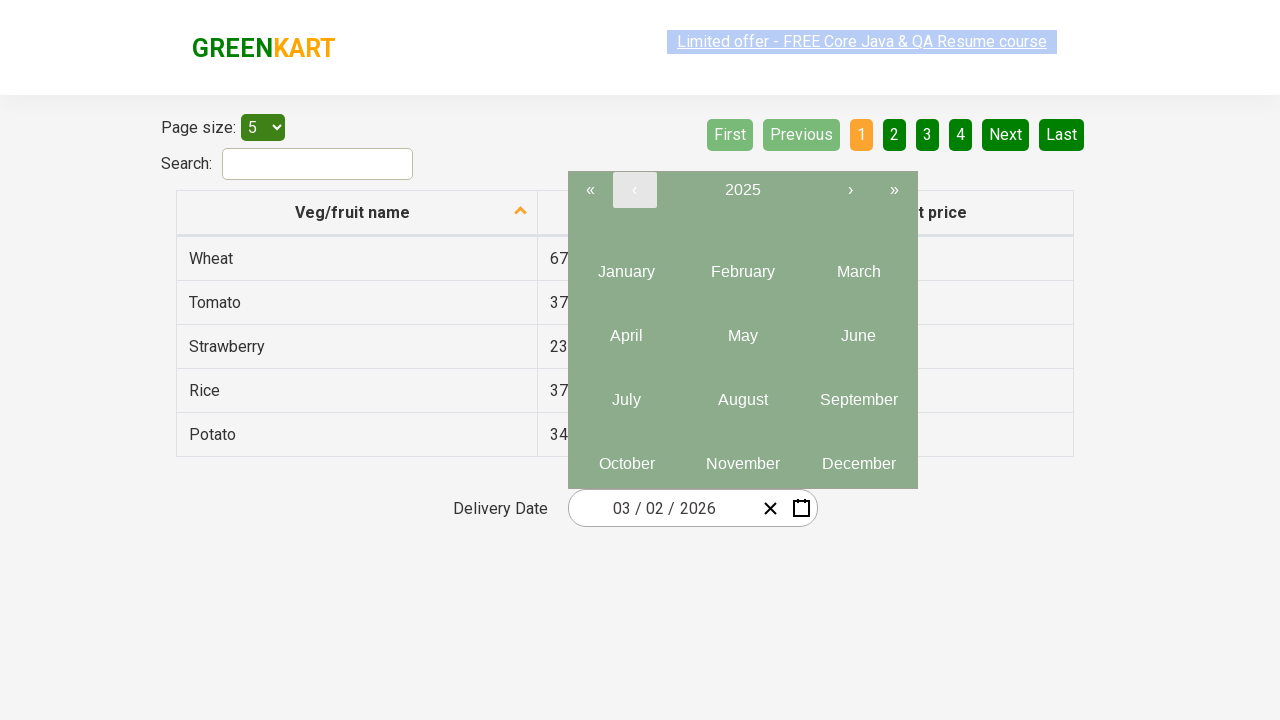

Clicked previous button to navigate to earlier year at (634, 190) on .react-calendar__navigation__prev-button
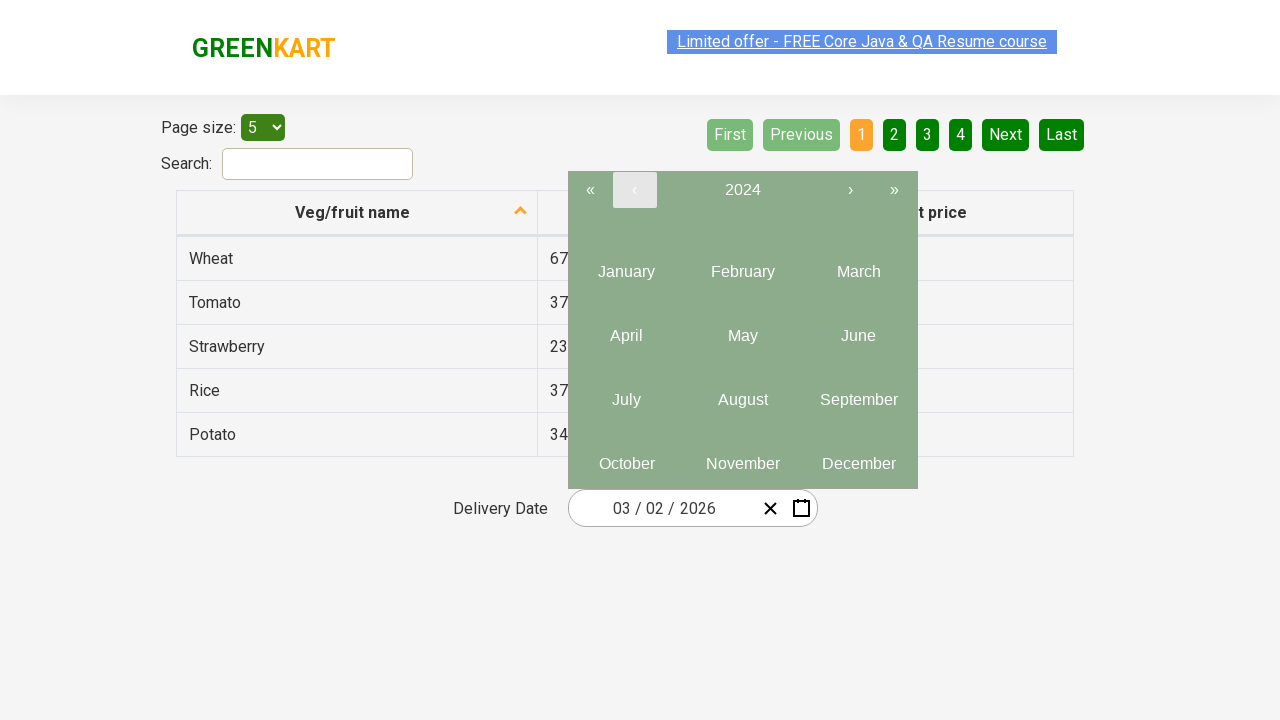

Clicked previous button to navigate to earlier year at (634, 190) on .react-calendar__navigation__prev-button
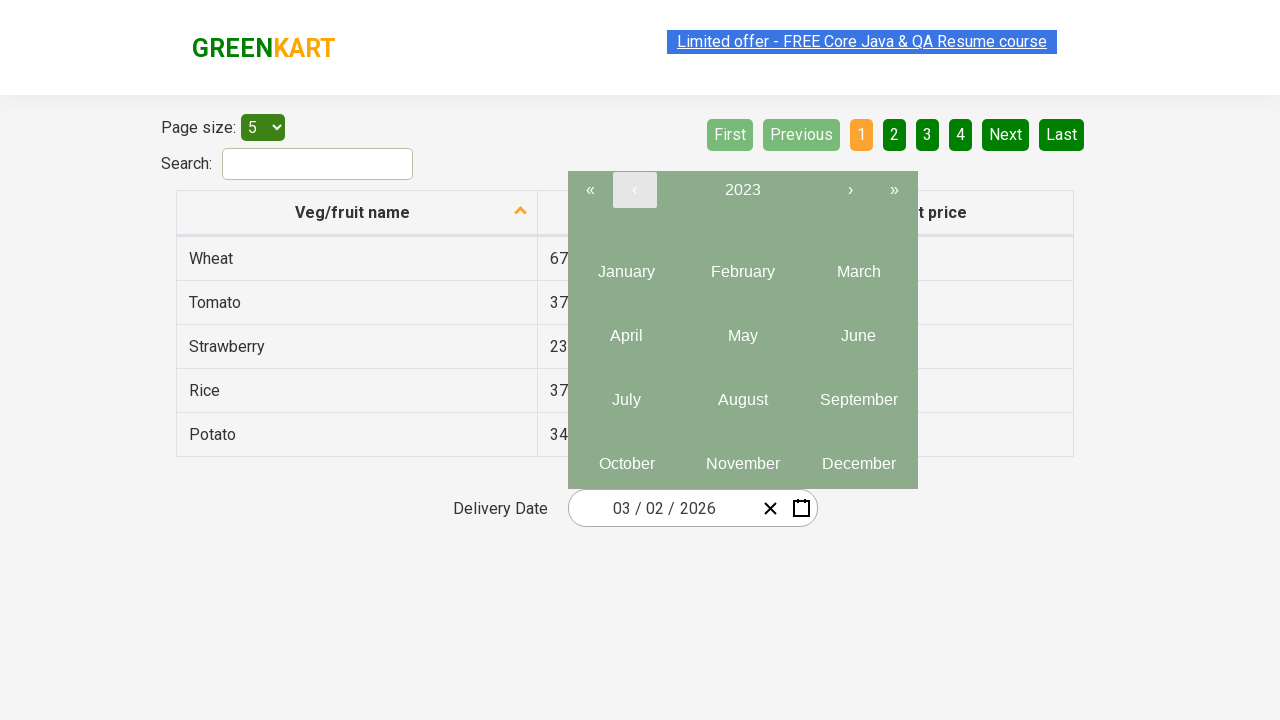

Clicked previous button to navigate to earlier year at (634, 190) on .react-calendar__navigation__prev-button
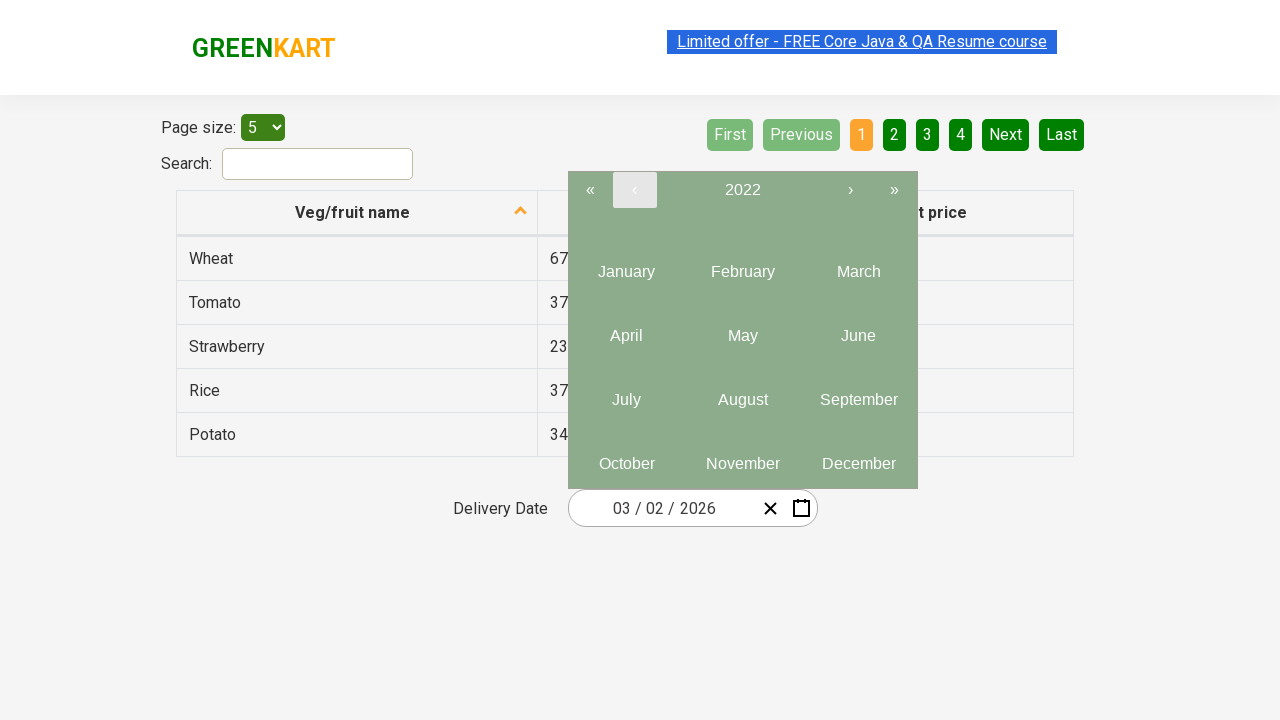

Clicked previous button to navigate to earlier year at (634, 190) on .react-calendar__navigation__prev-button
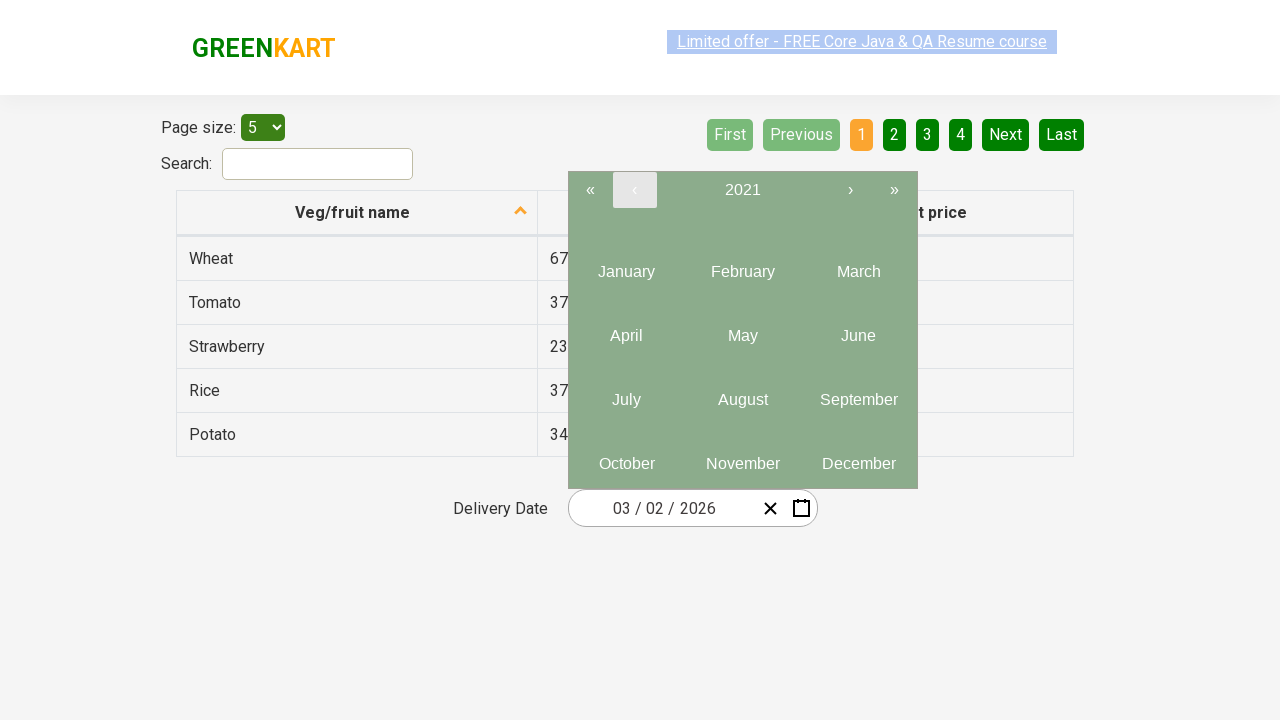

Selected April month from year view at (626, 328) on .react-calendar__year-view__months__month >> nth=3
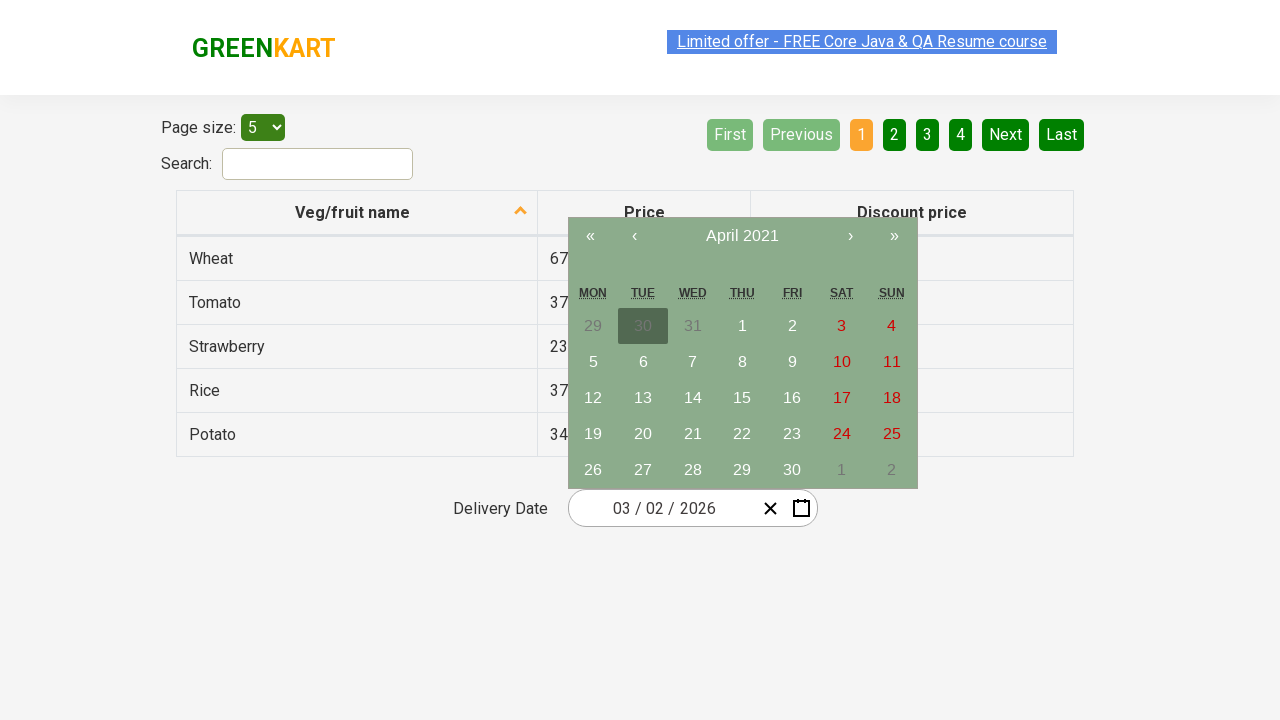

Selected April 10, 2021 from calendar date picker at (693, 362) on .react-calendar__month-view__days__day >> nth=9
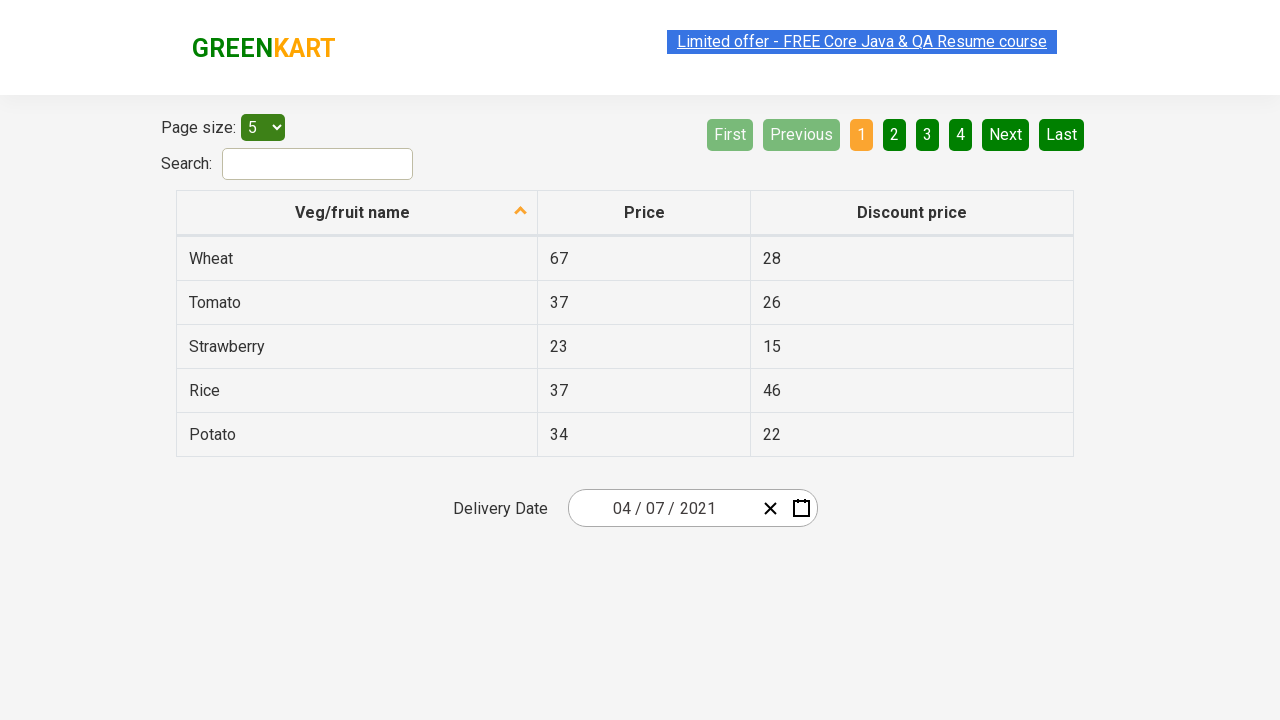

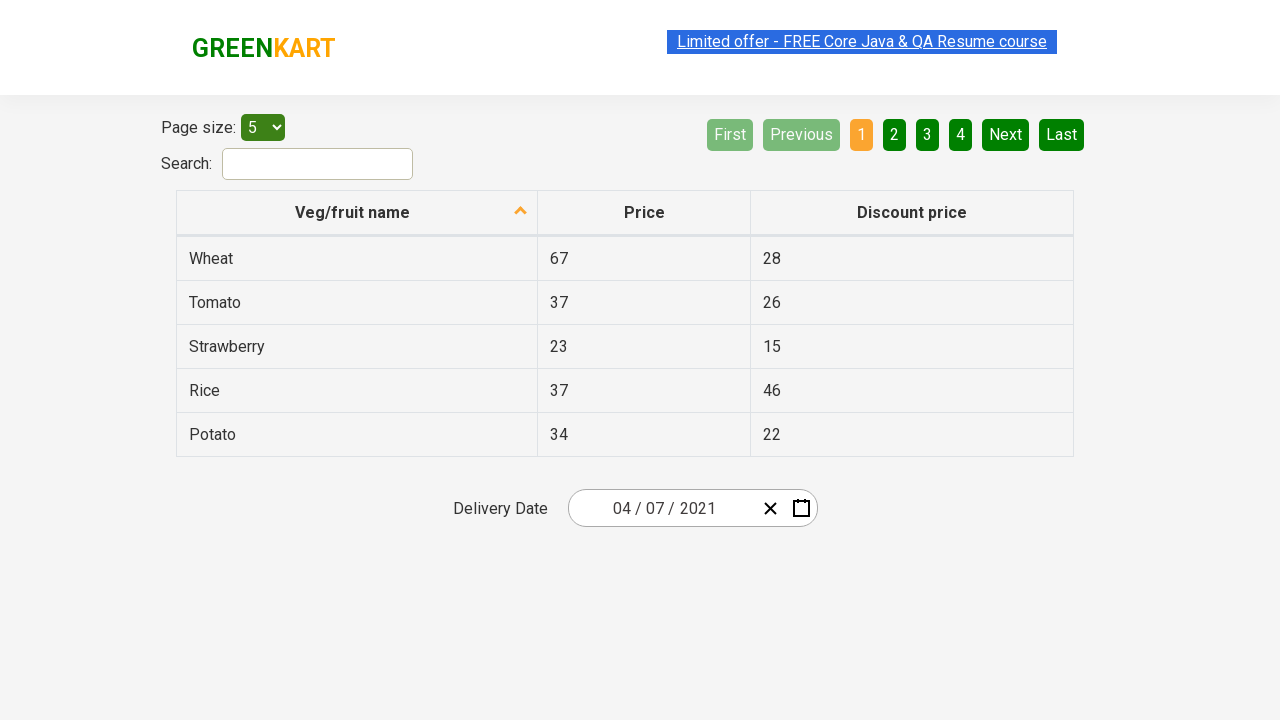